Tests multi-select dropdown functionality by selecting multiple options using different methods (by value, index, and visible text) and then deselecting all options

Starting URL: https://www.letskodeit.com/practice

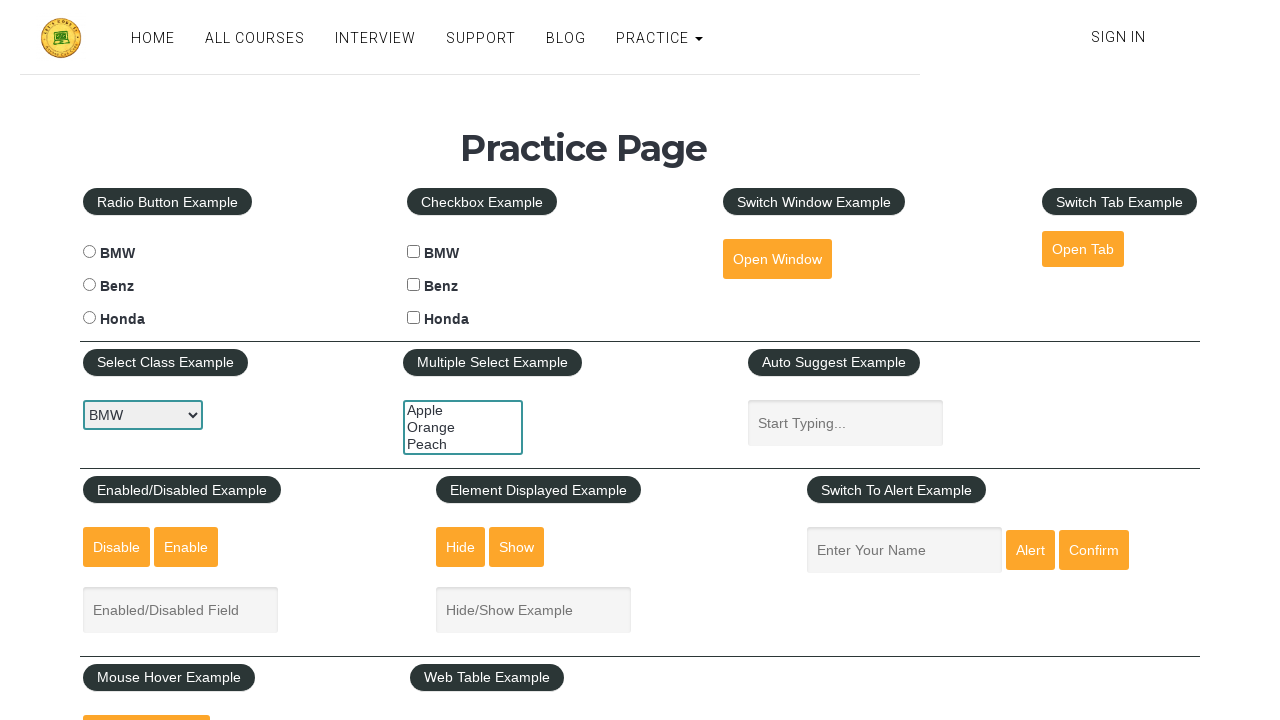

Located multi-select dropdown element
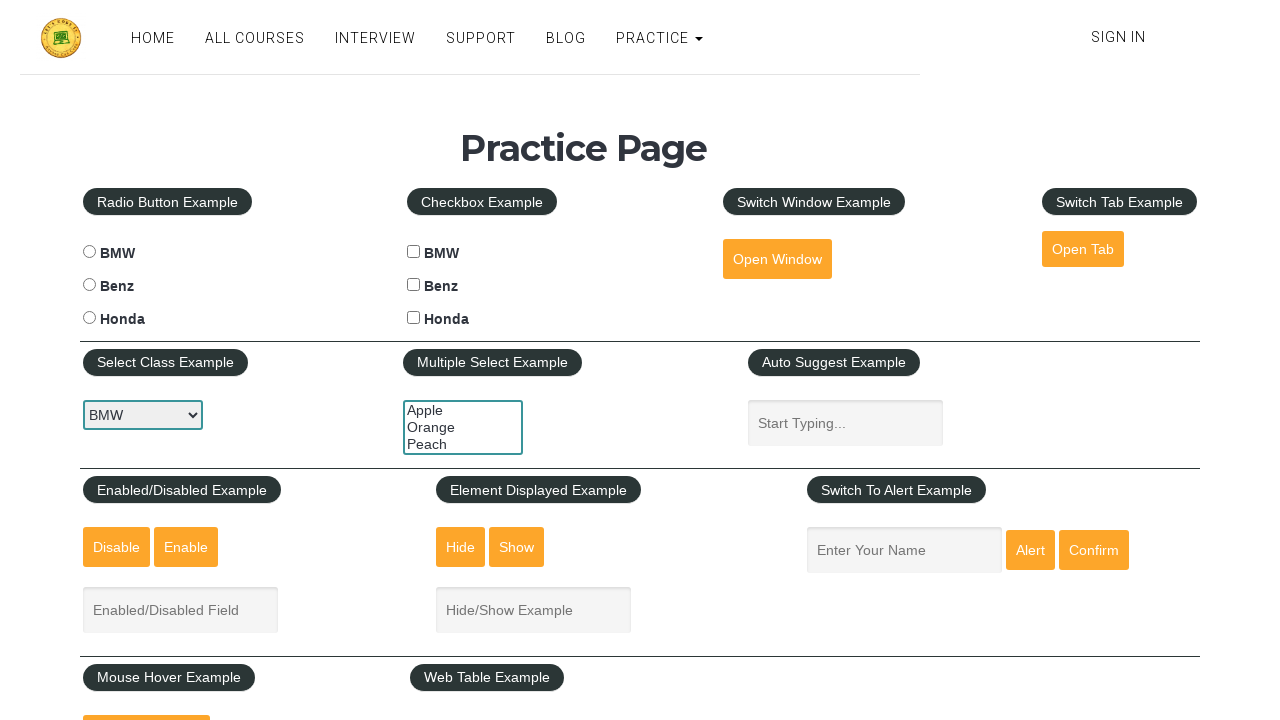

Selected 'apple' option by value on #multiple-select-example
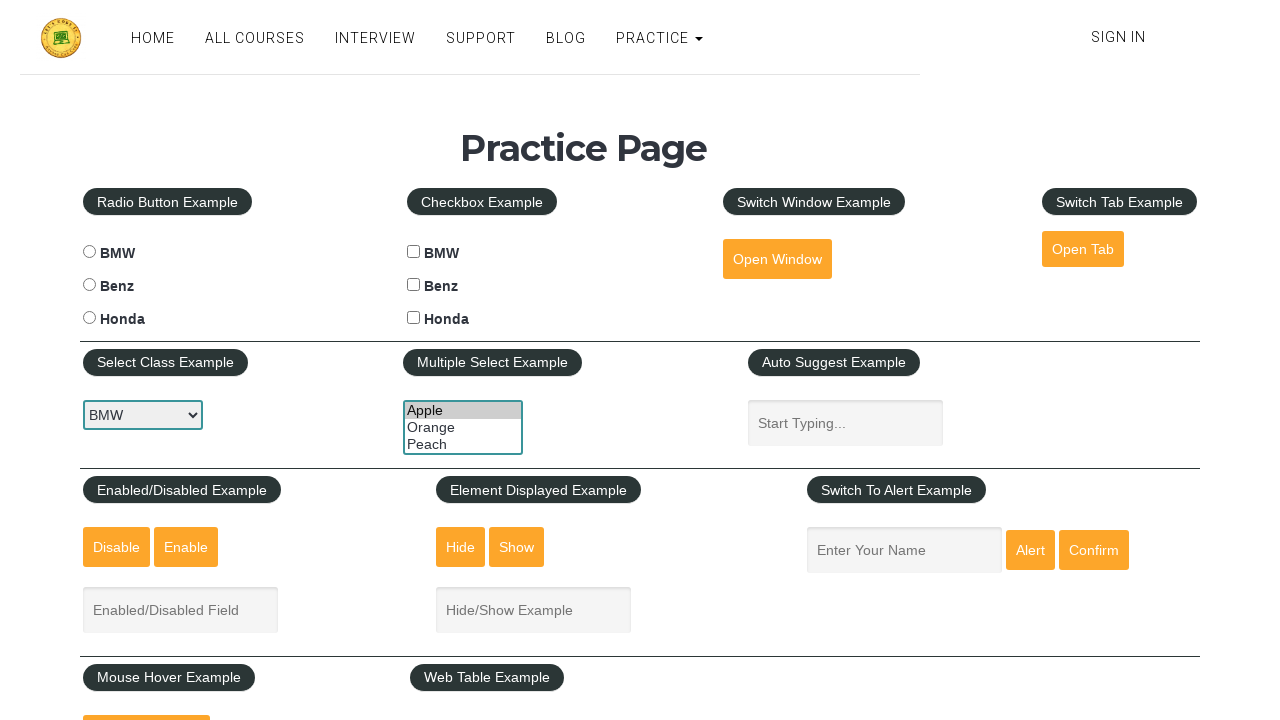

Selected option at index 1 (Orange) on #multiple-select-example
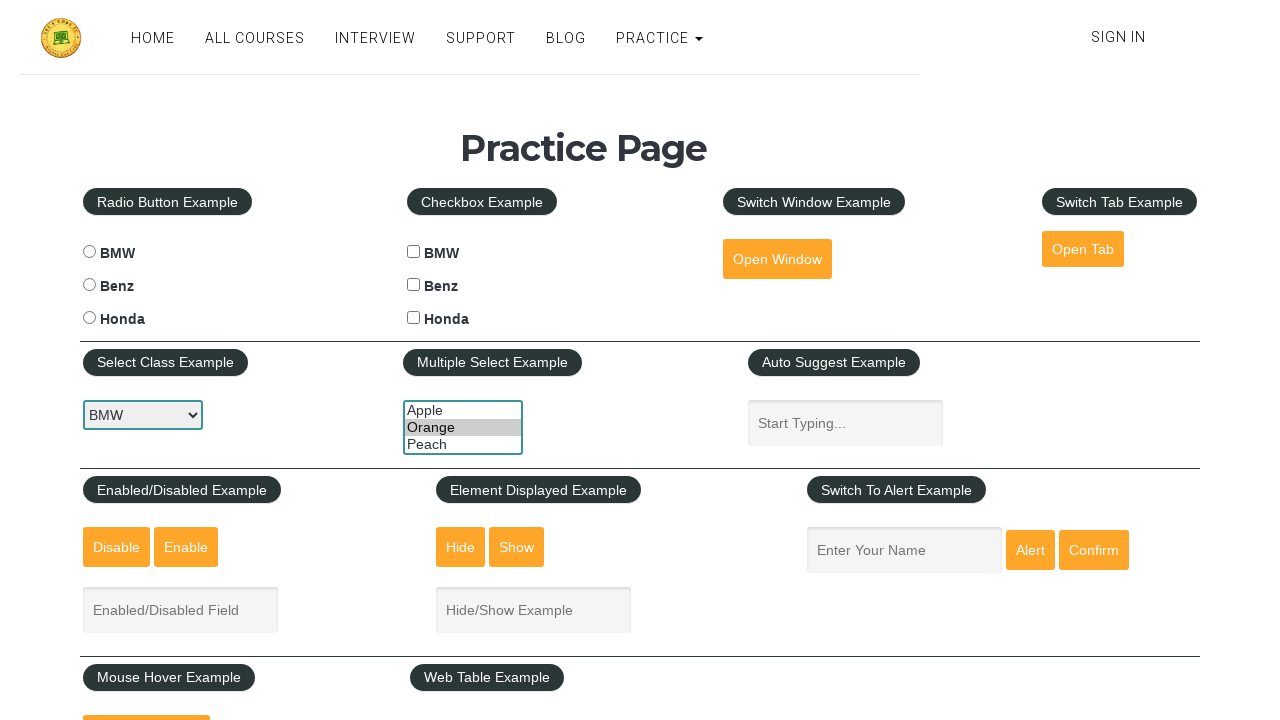

Selected 'Peach' option by visible text on #multiple-select-example
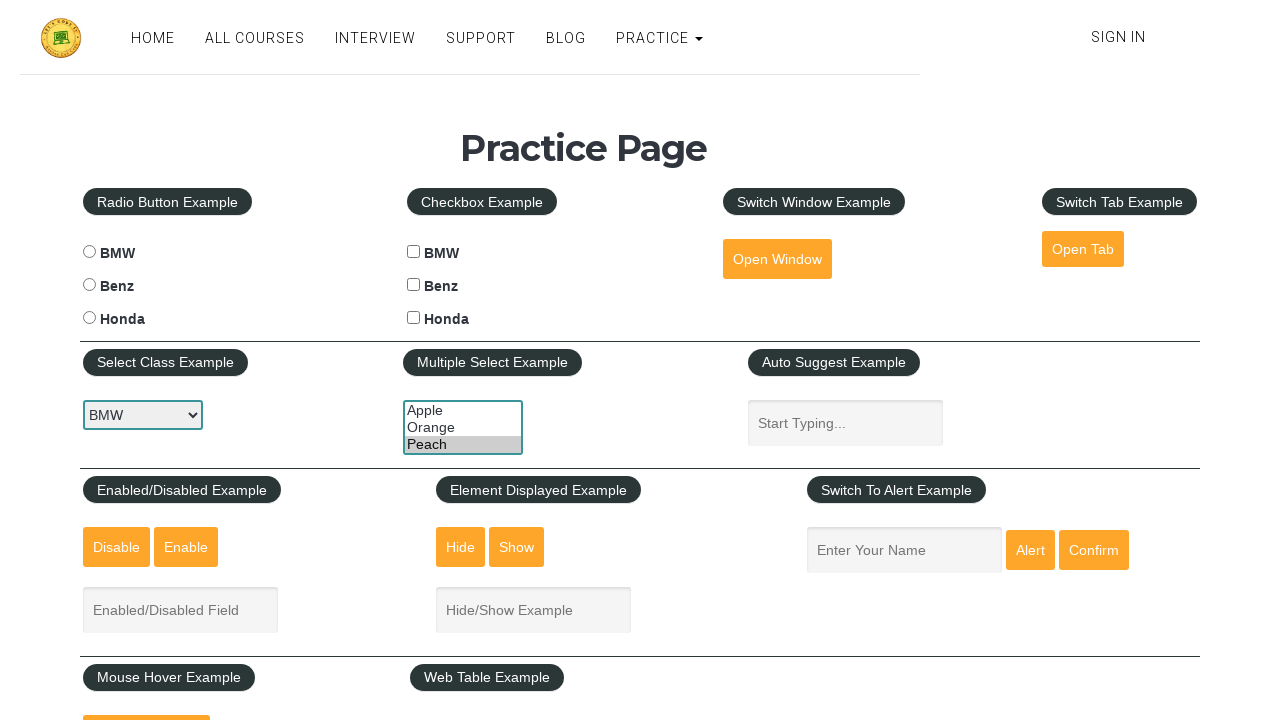

Deselected all options from dropdown on #multiple-select-example
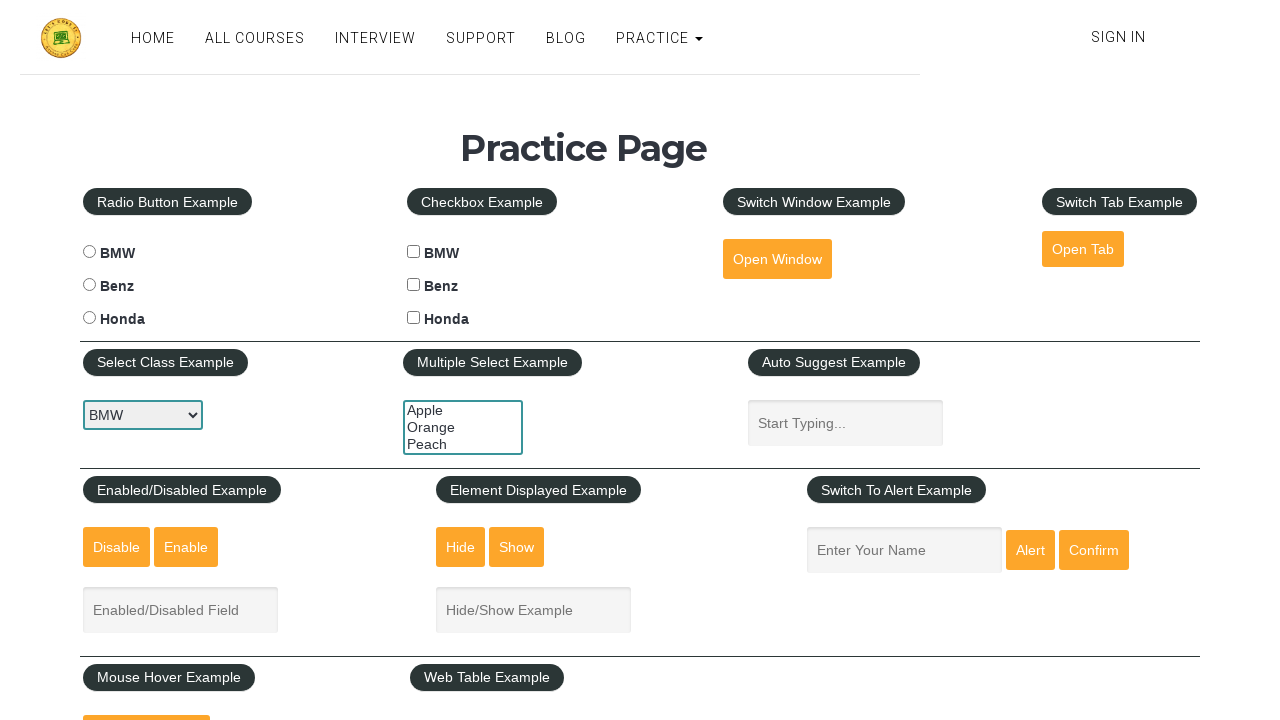

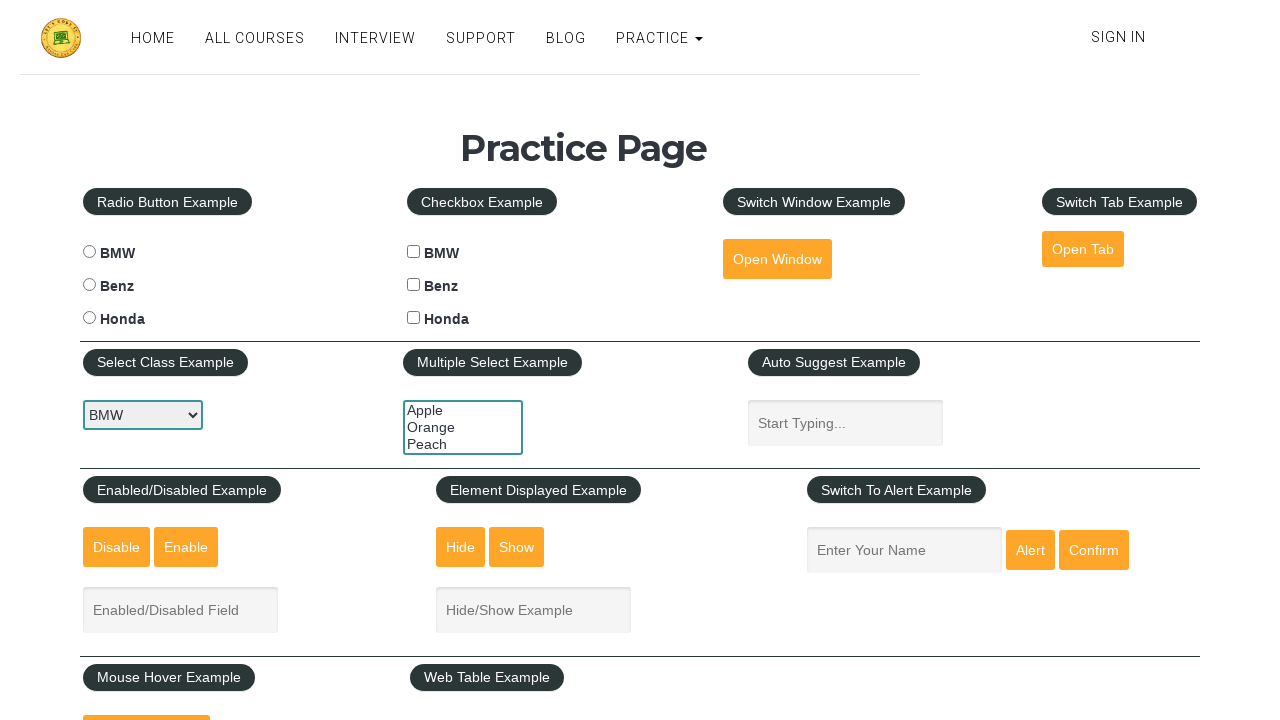